Tests table sorting functionality by clicking the header to sort items, verifying sort order, and navigating through pagination to find a specific item and retrieve its price

Starting URL: https://rahulshettyacademy.com/seleniumPractise/#/offers

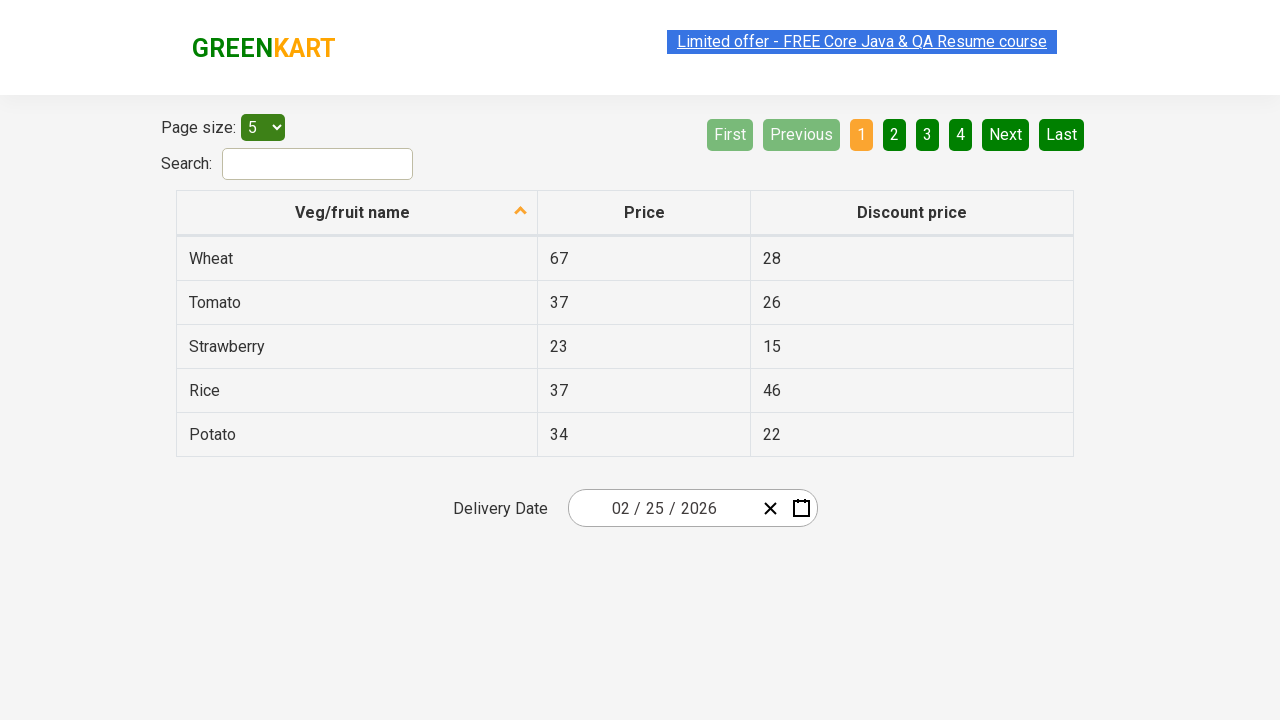

Clicked first column header to sort table at (357, 213) on xpath=//tr/th[1]
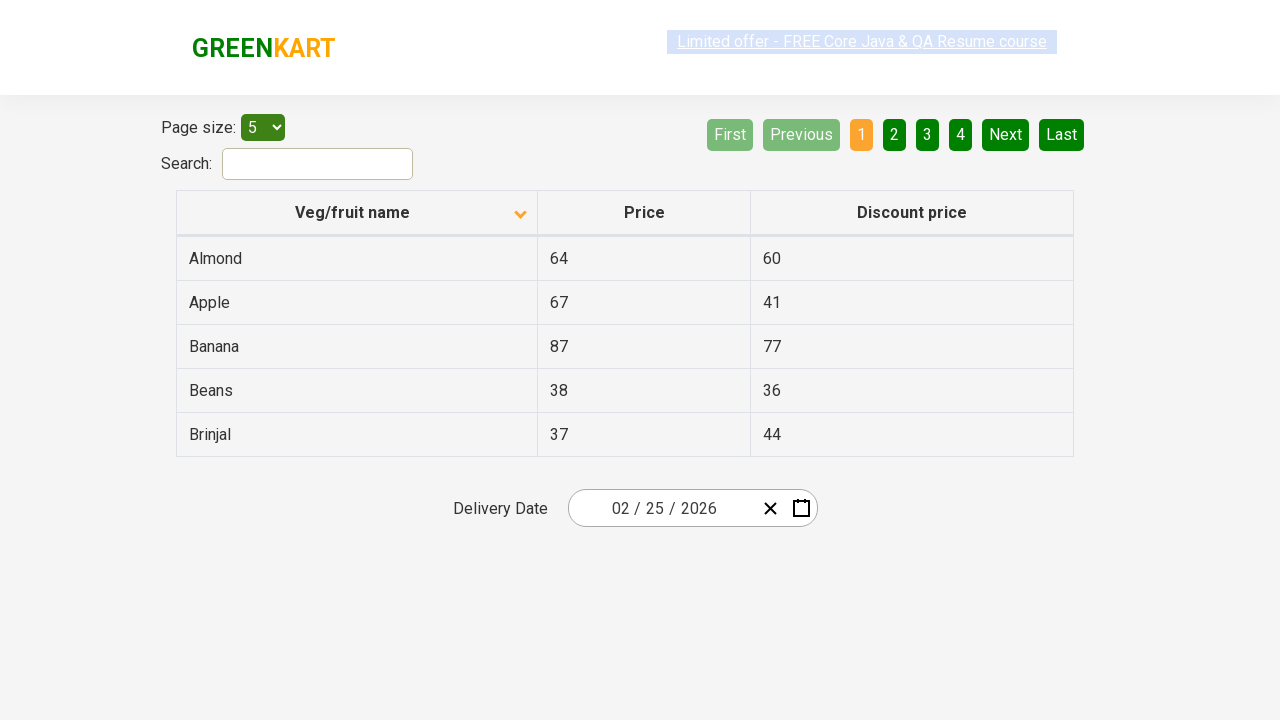

Retrieved all vegetable names from first column
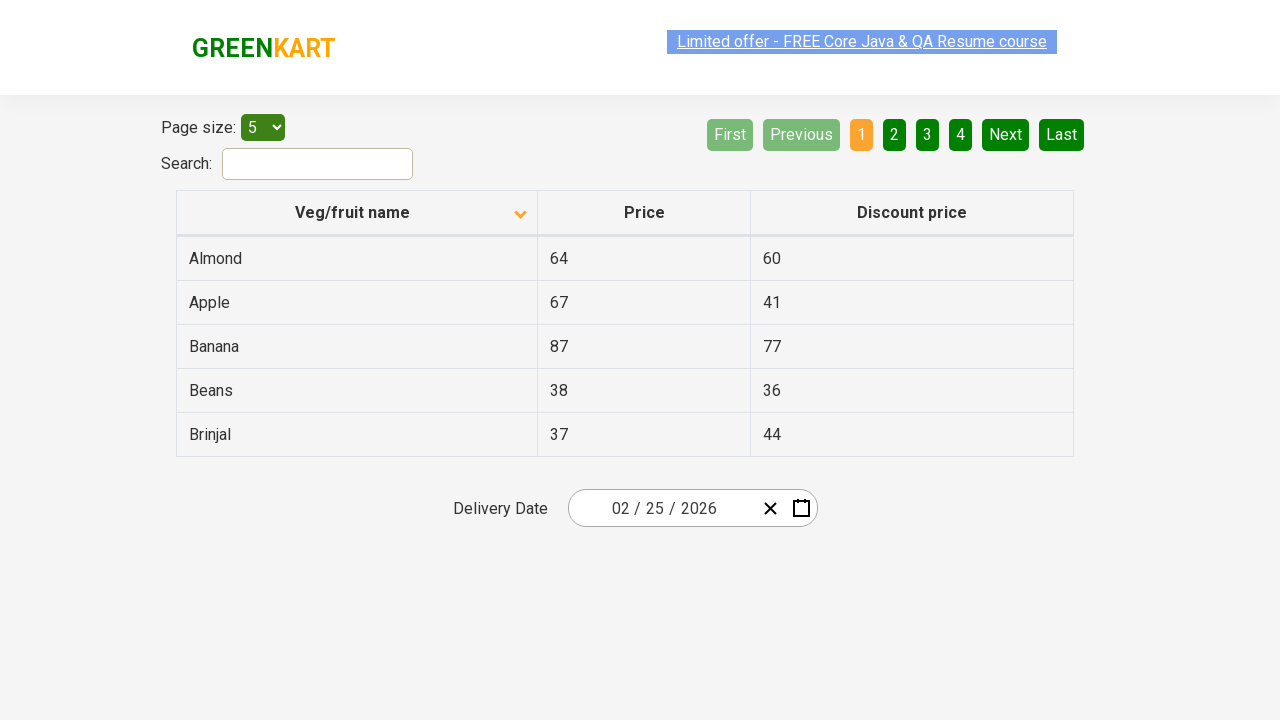

Extracted text content from vegetable elements
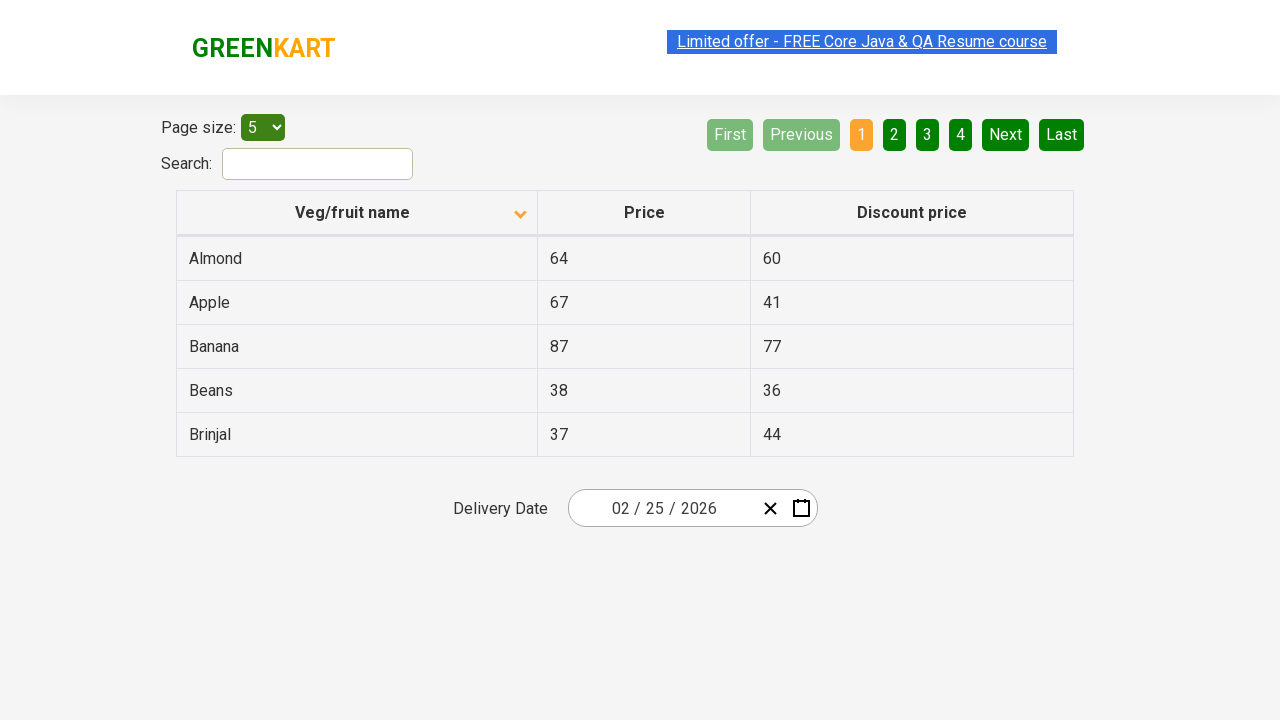

Verified table is sorted in alphabetical order
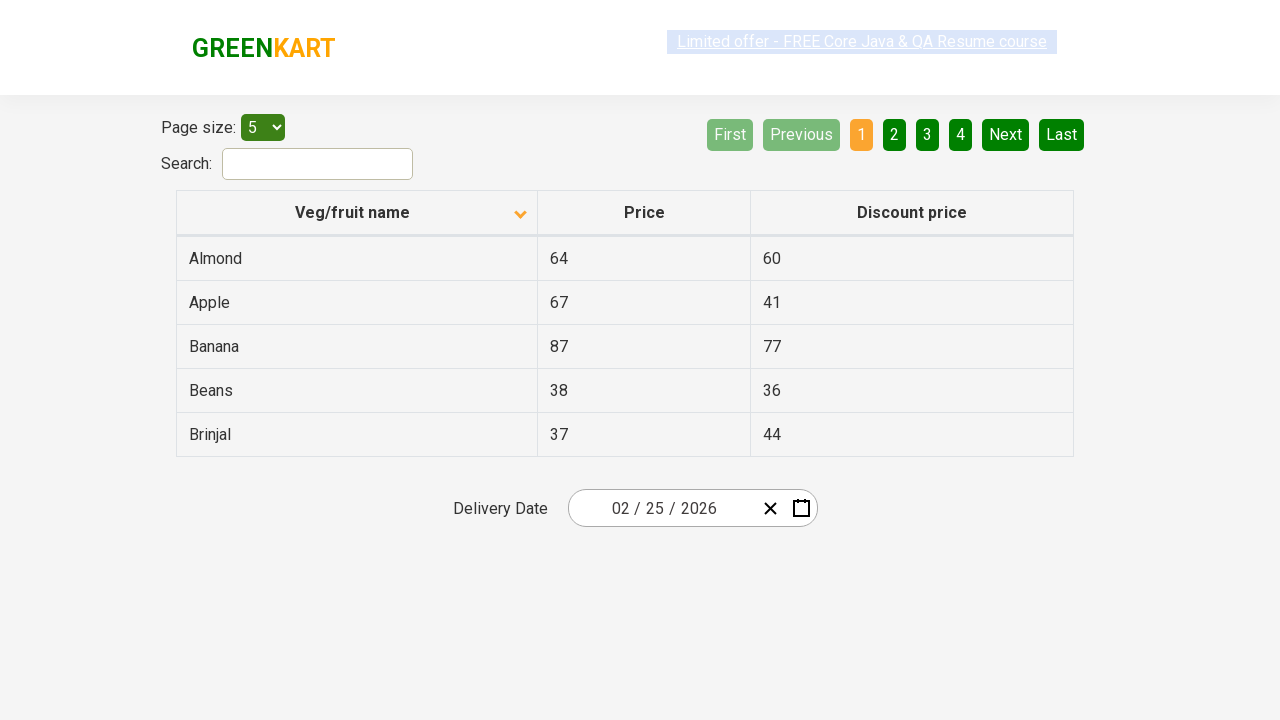

Retrieved all rows from current page
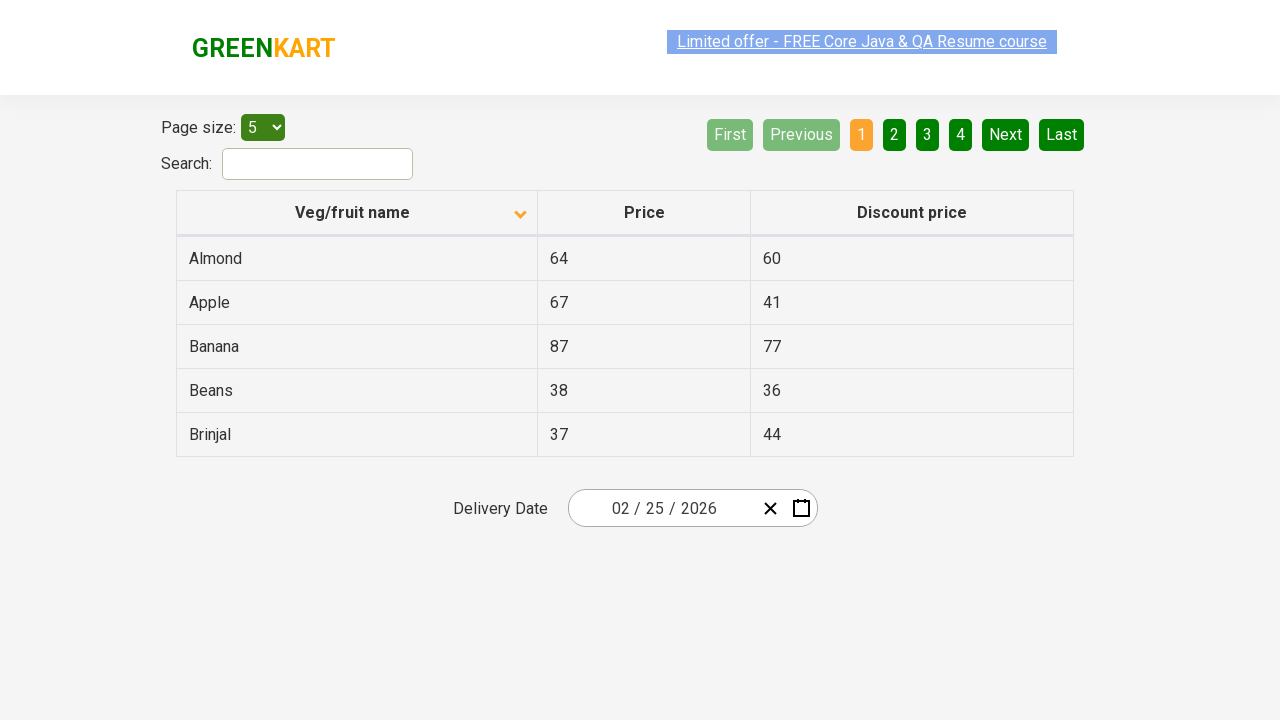

Rice not found on current page, navigated to next page at (1006, 134) on a[aria-label='Next']
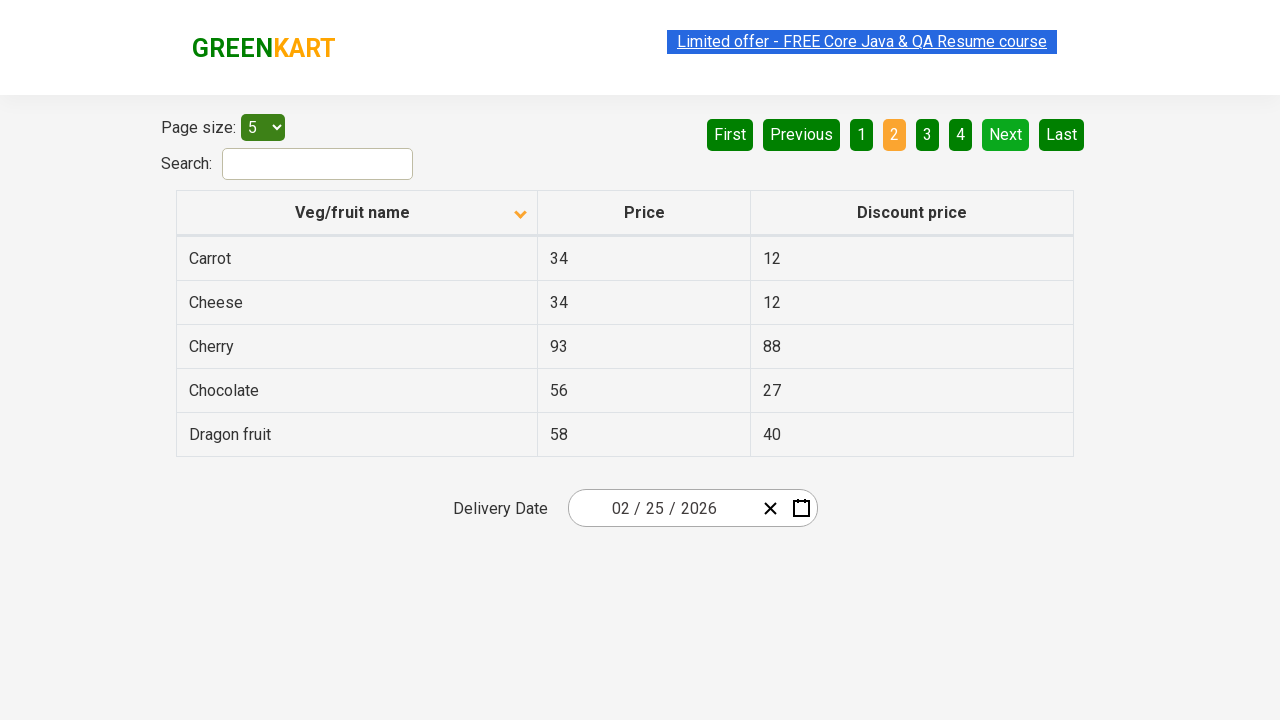

Retrieved all rows from current page
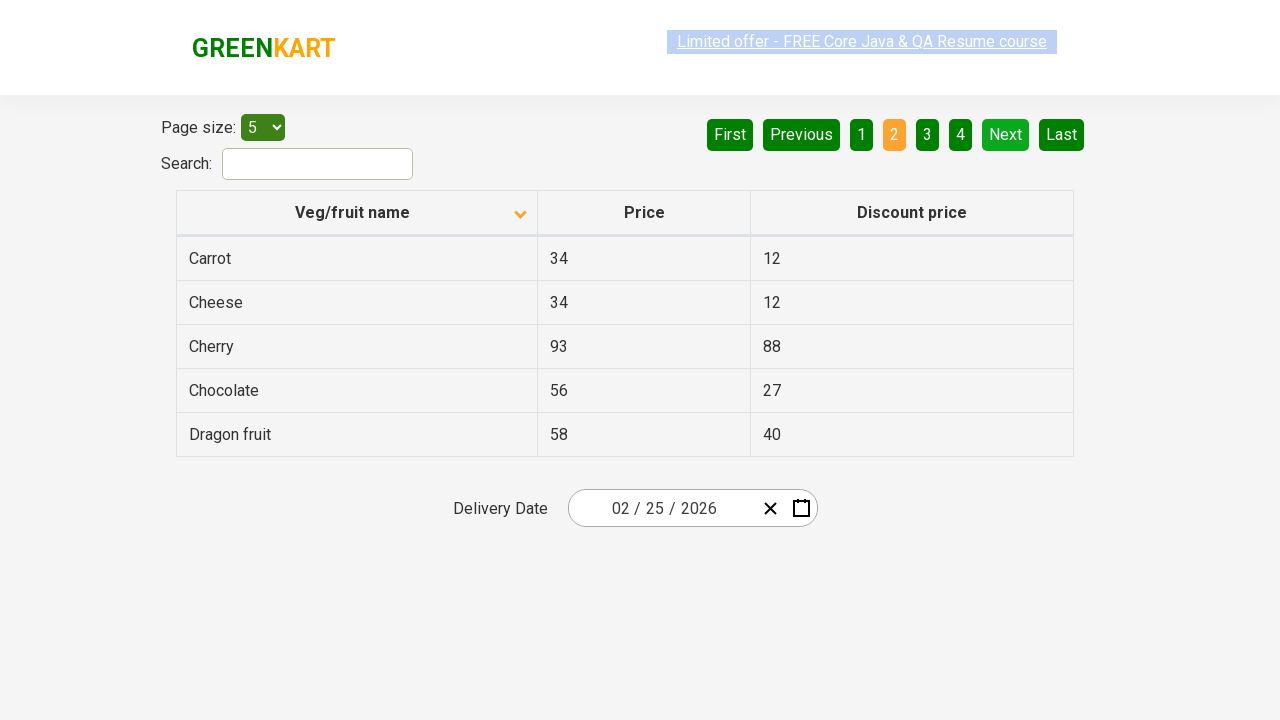

Rice not found on current page, navigated to next page at (1006, 134) on a[aria-label='Next']
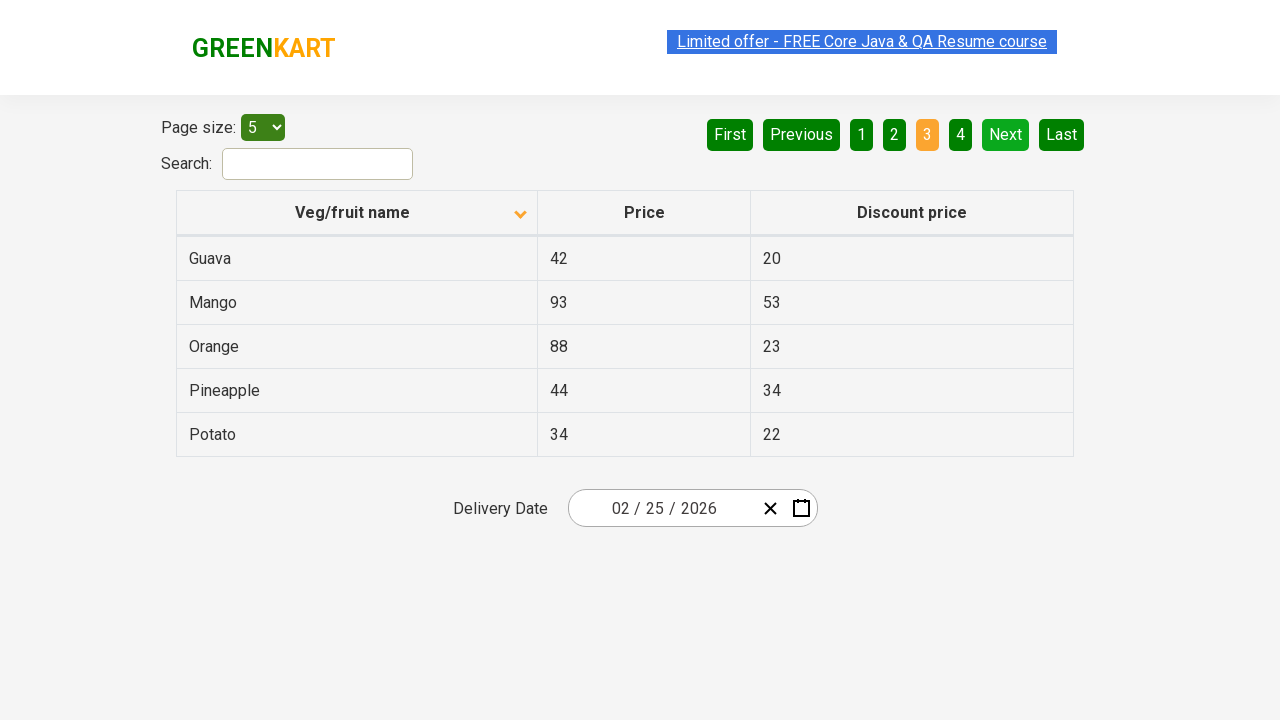

Retrieved all rows from current page
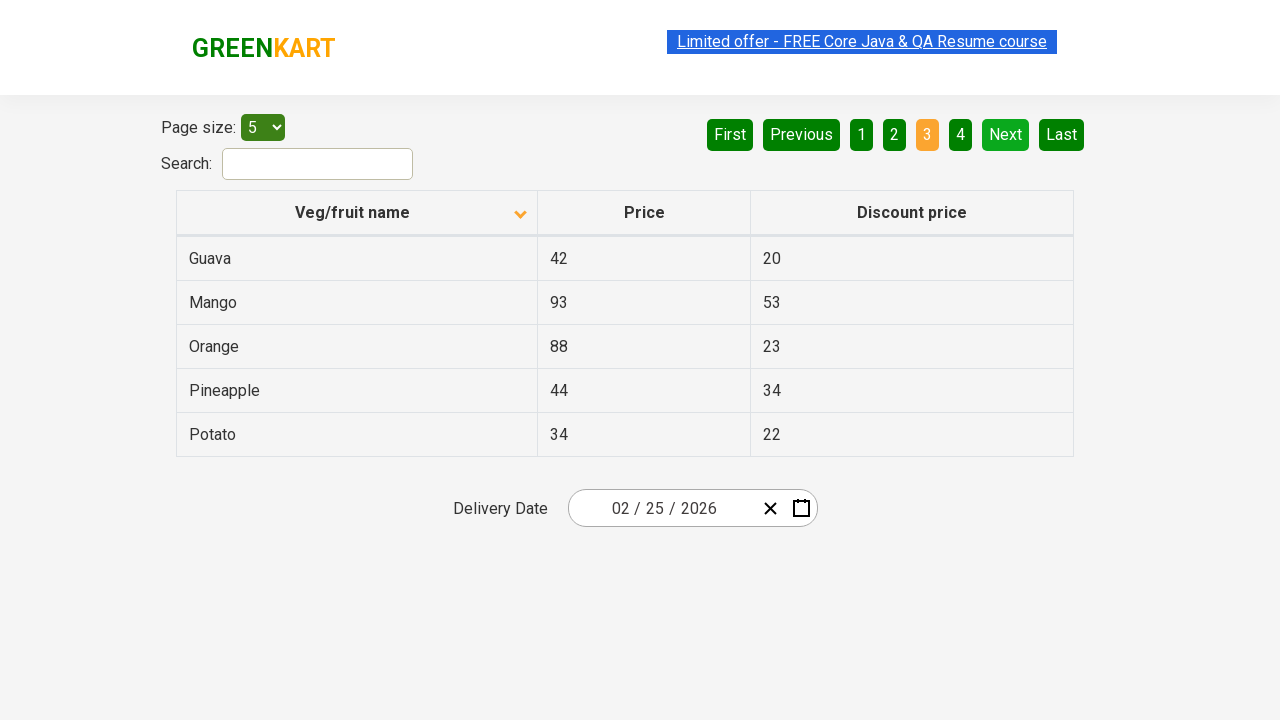

Rice not found on current page, navigated to next page at (1006, 134) on a[aria-label='Next']
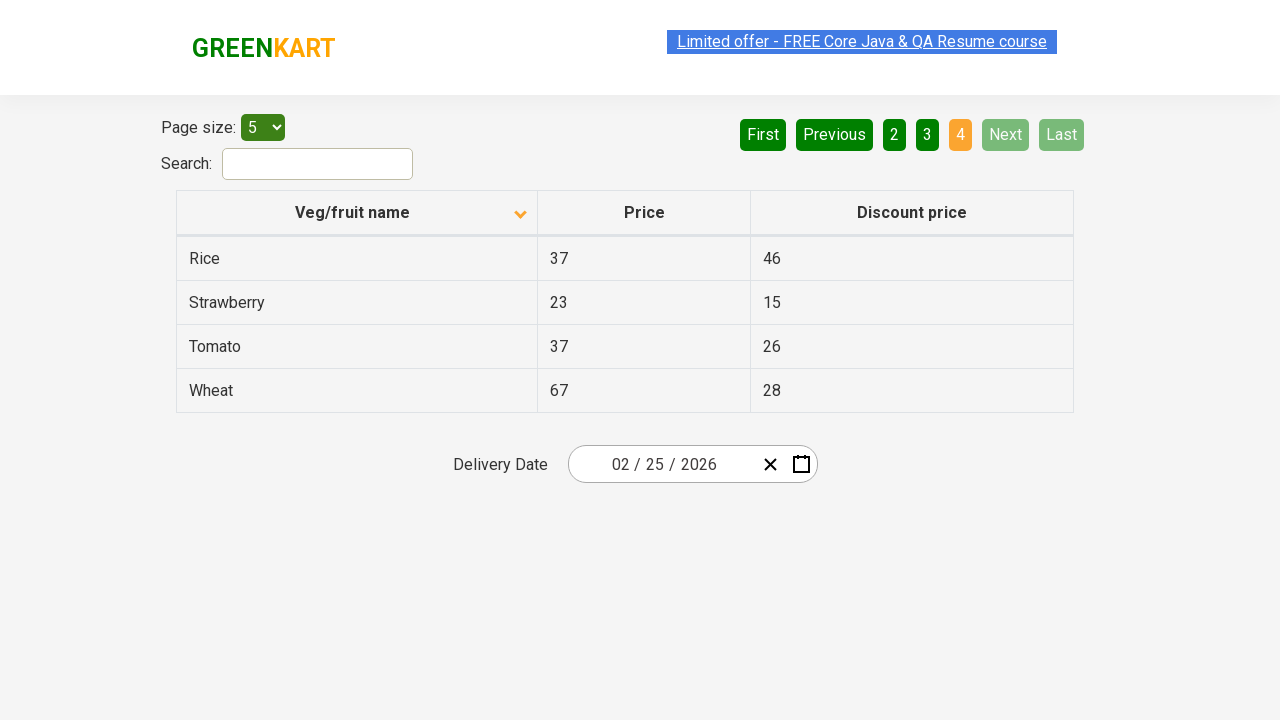

Retrieved all rows from current page
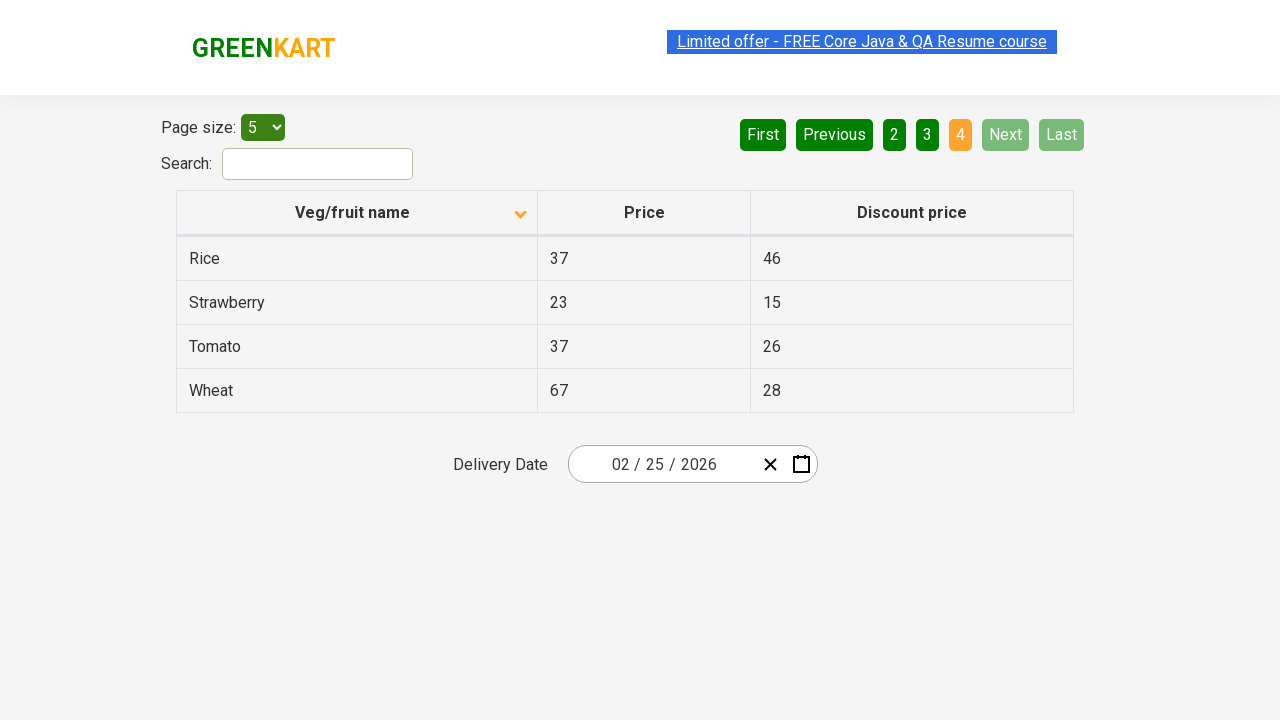

Found Rice item, located price element
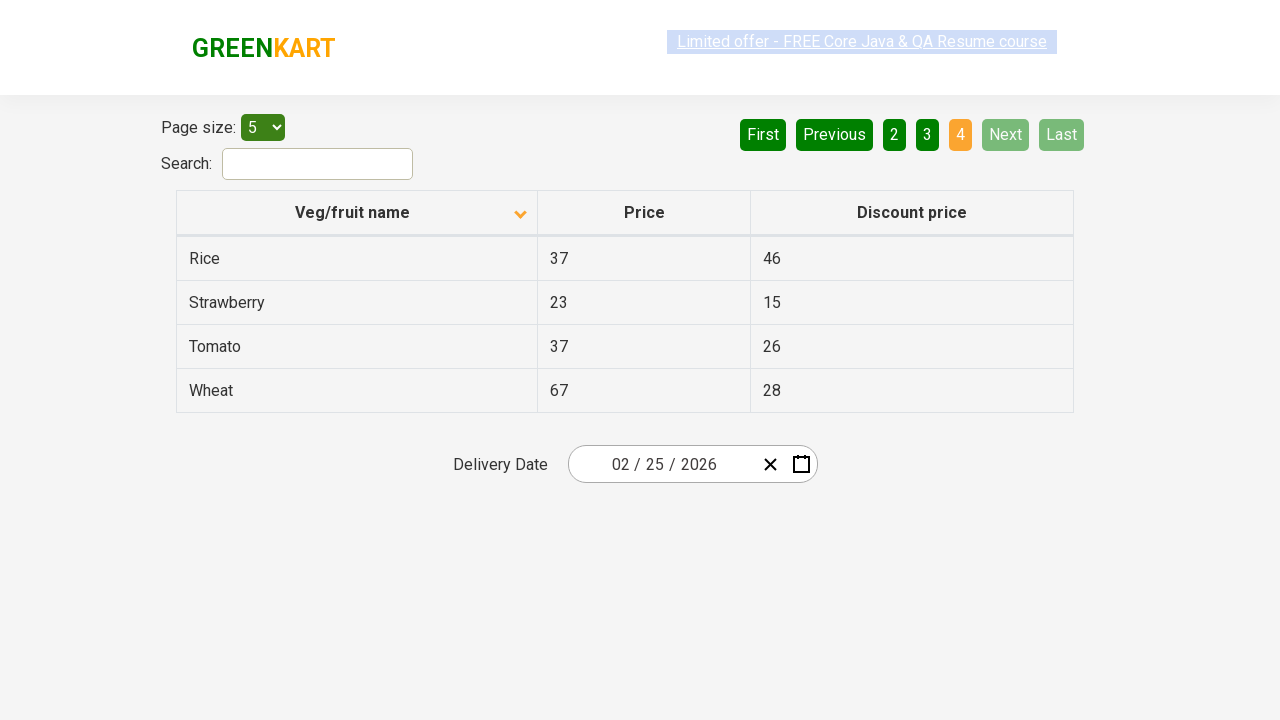

Retrieved Rice price: 37
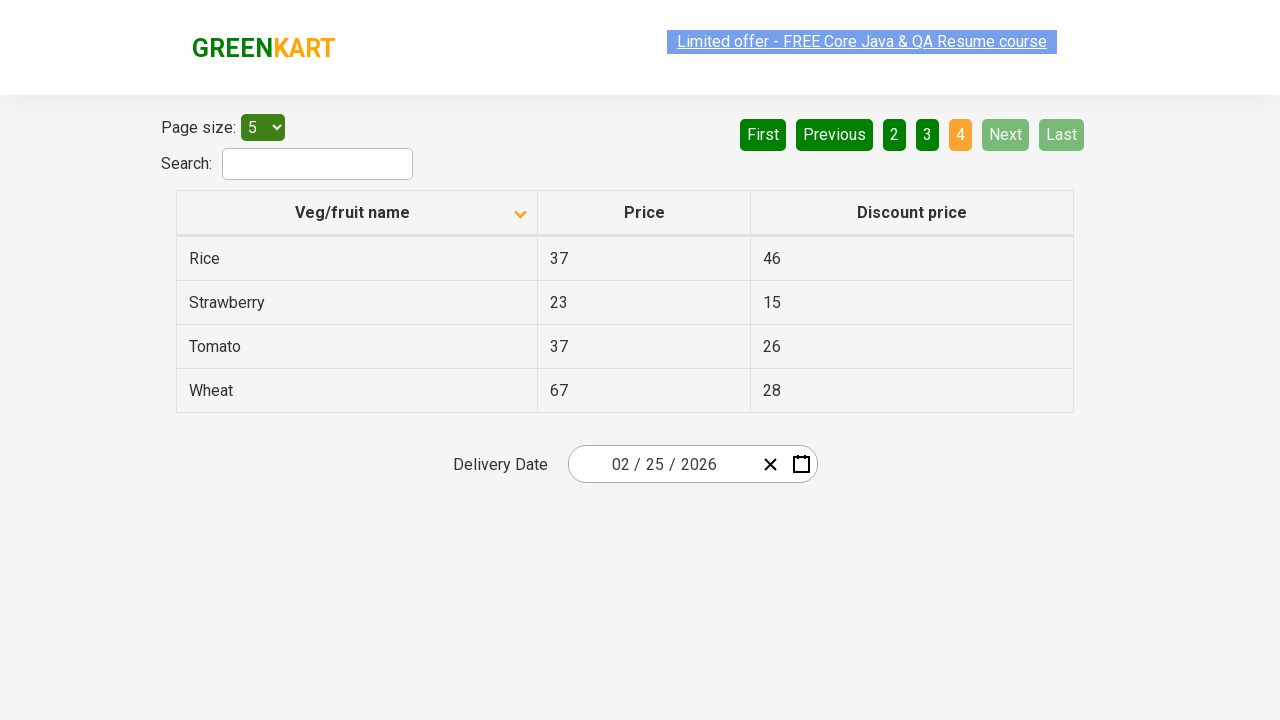

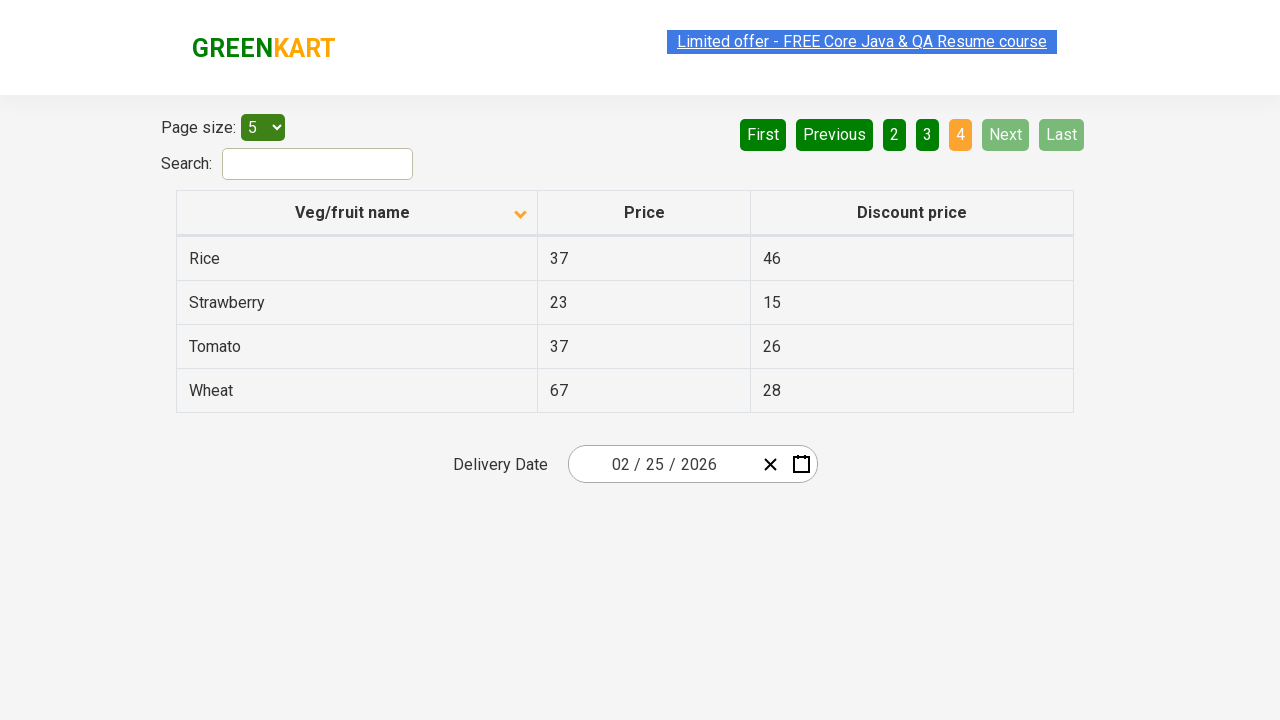